Interacts with a date picker to select a specific date

Starting URL: https://demoqa.com/date-picker

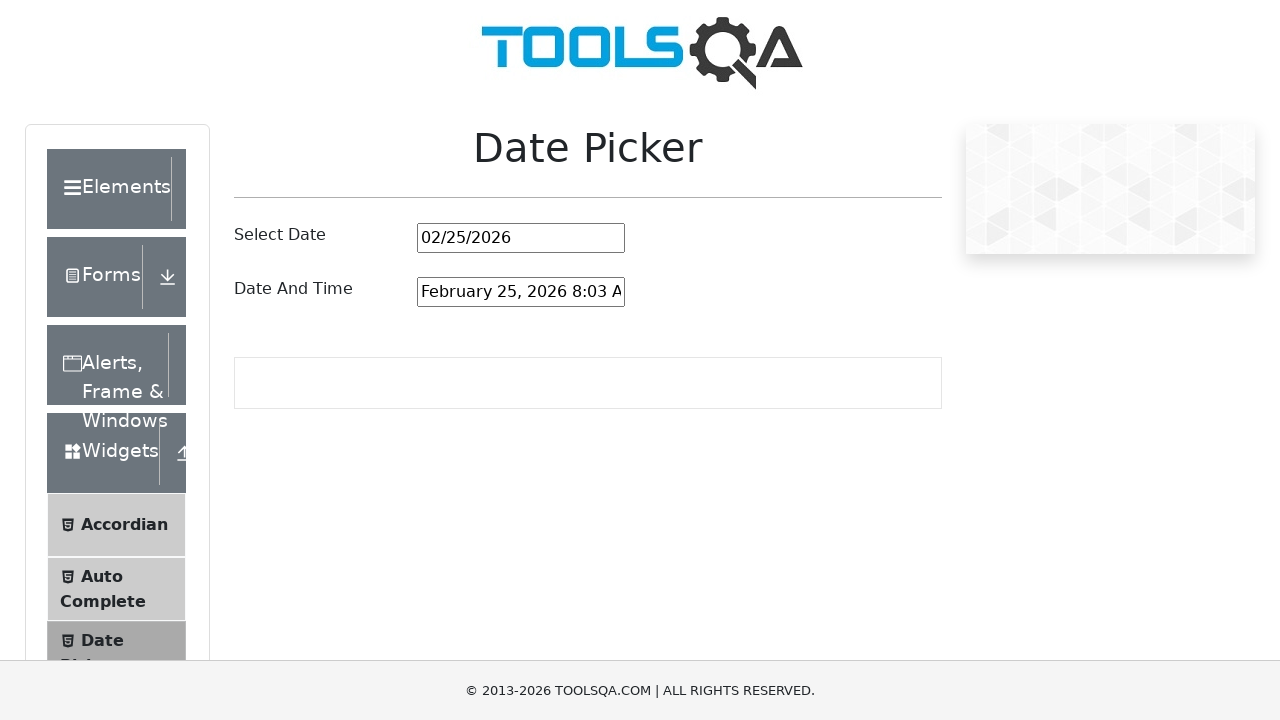

Clicked on date picker input field at (521, 238) on #datePickerMonthYearInput
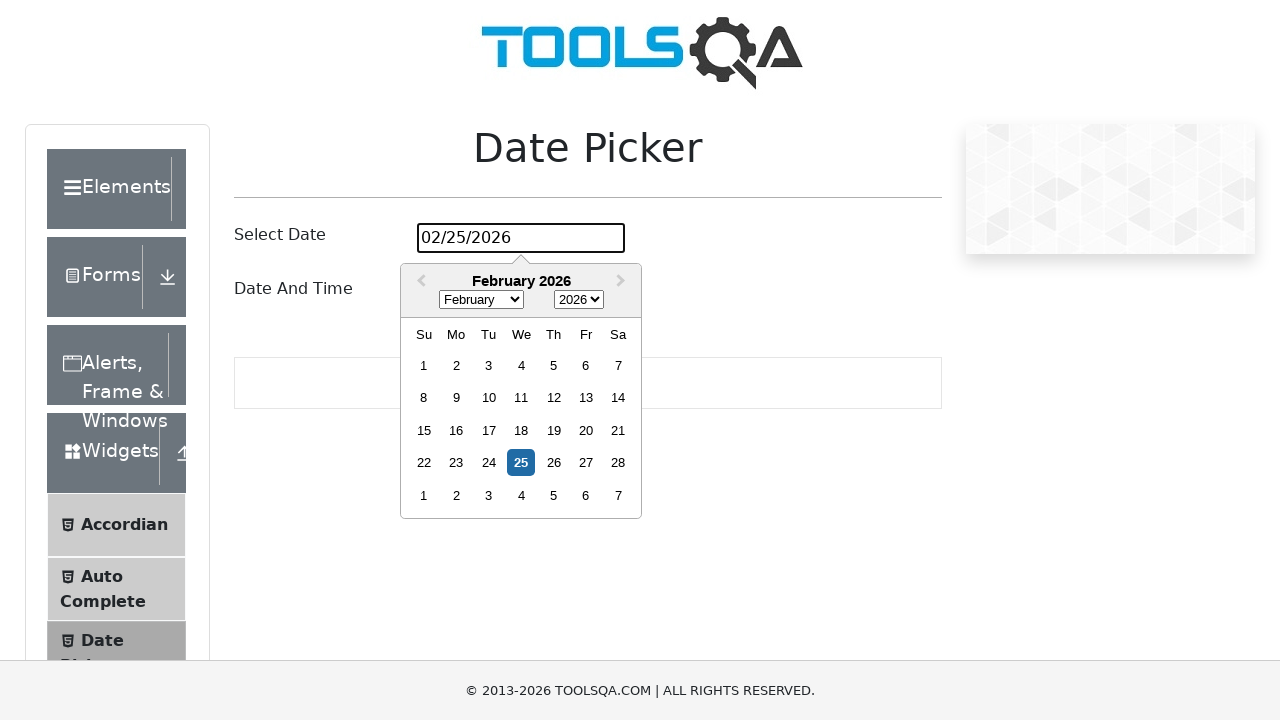

Cleared the date picker input field on #datePickerMonthYearInput
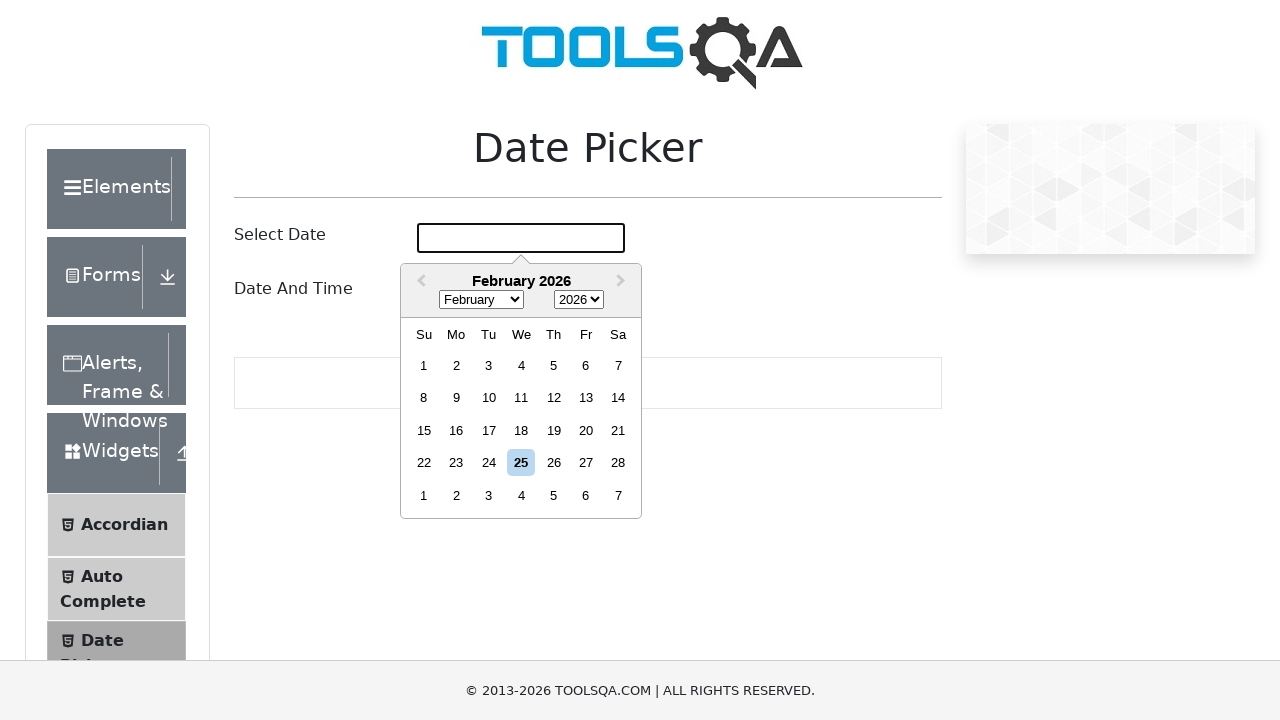

Entered date '09/28/2023' into the date picker on #datePickerMonthYearInput
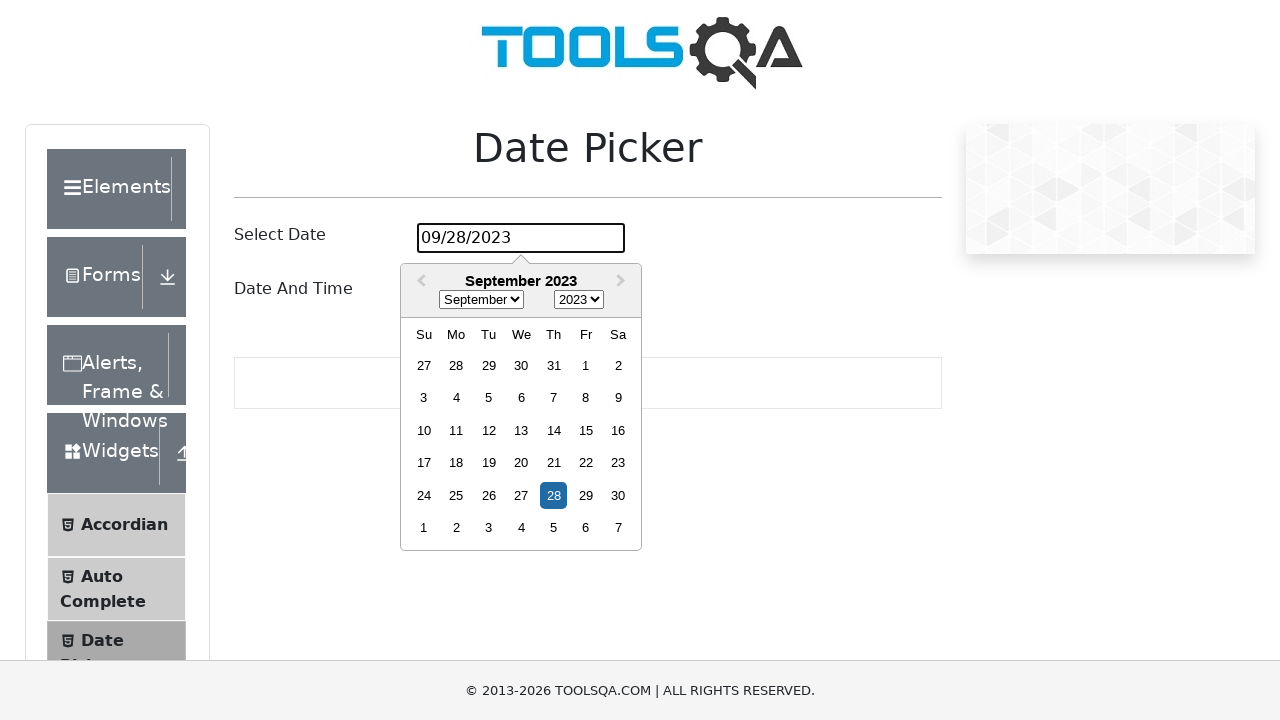

Pressed Enter to confirm the selected date on #datePickerMonthYearInput
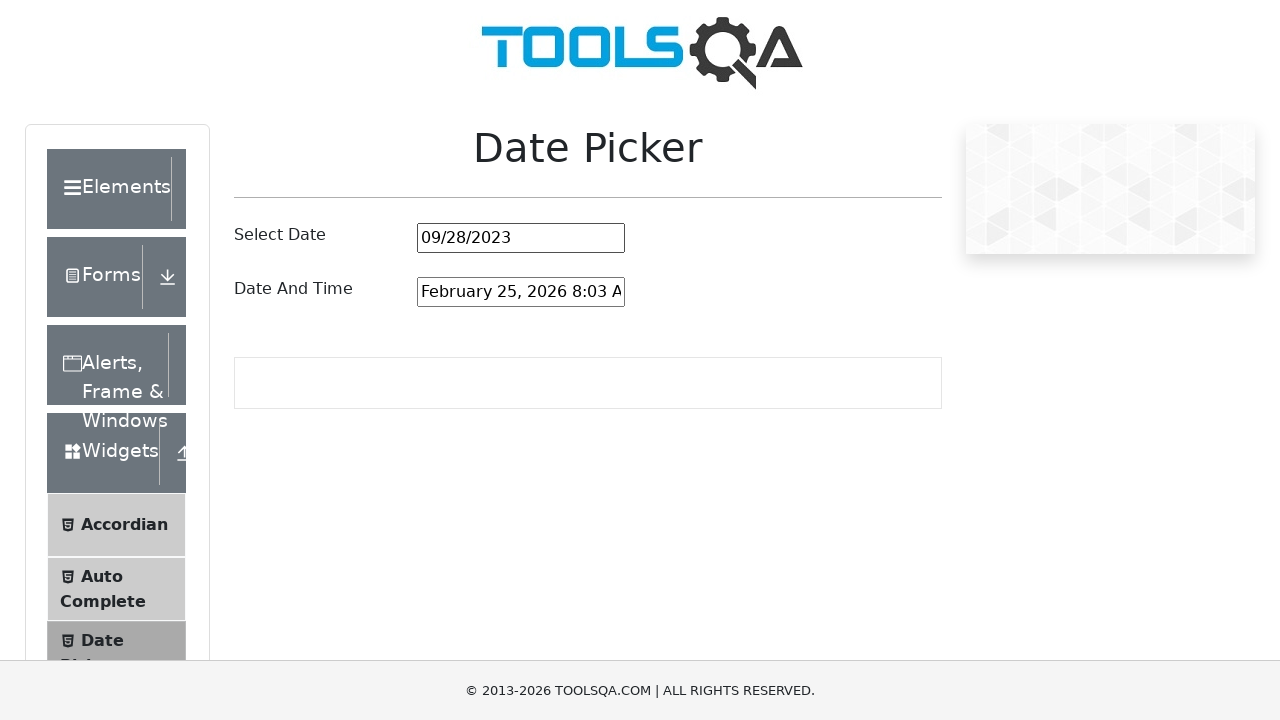

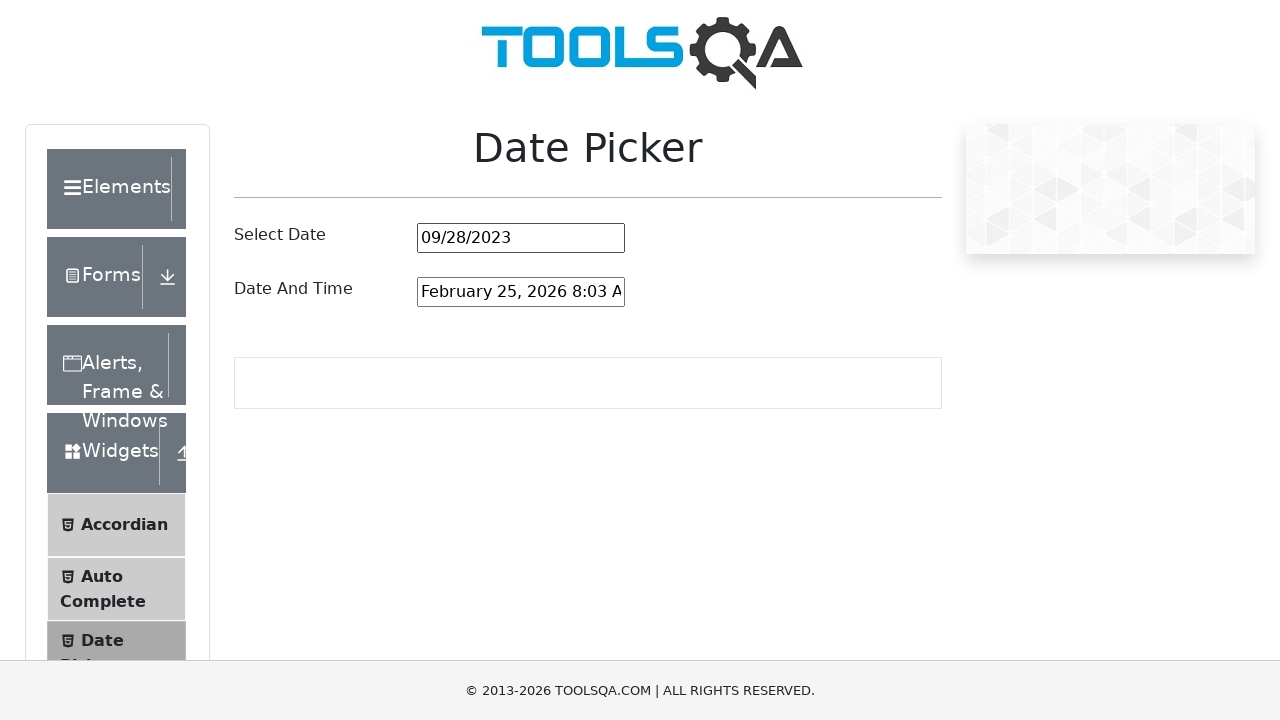